Tests navigation to the Herokuapp test site and clicks on the "windows" link to access the multiple windows example page, then locates the "Click Here" element.

Starting URL: https://the-internet.herokuapp.com/

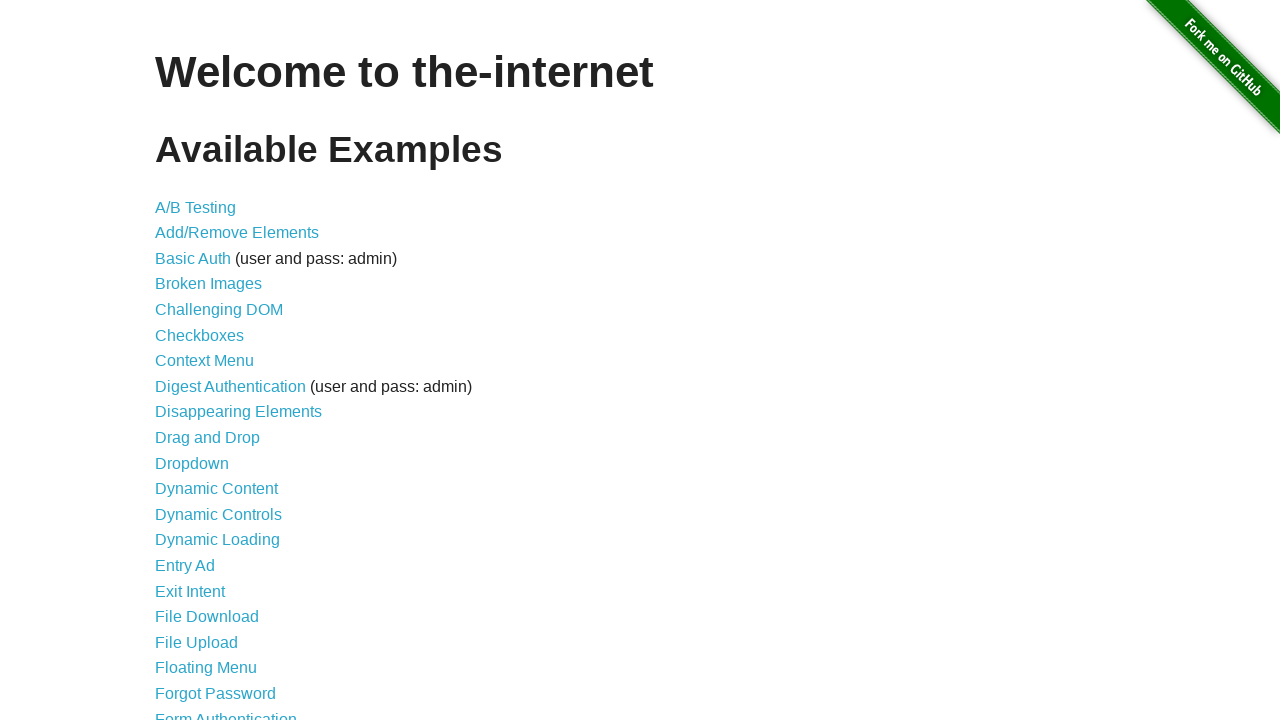

Clicked on the 'windows' link in the navigation list at (218, 369) on xpath=//ul/li/a[@href='/windows']
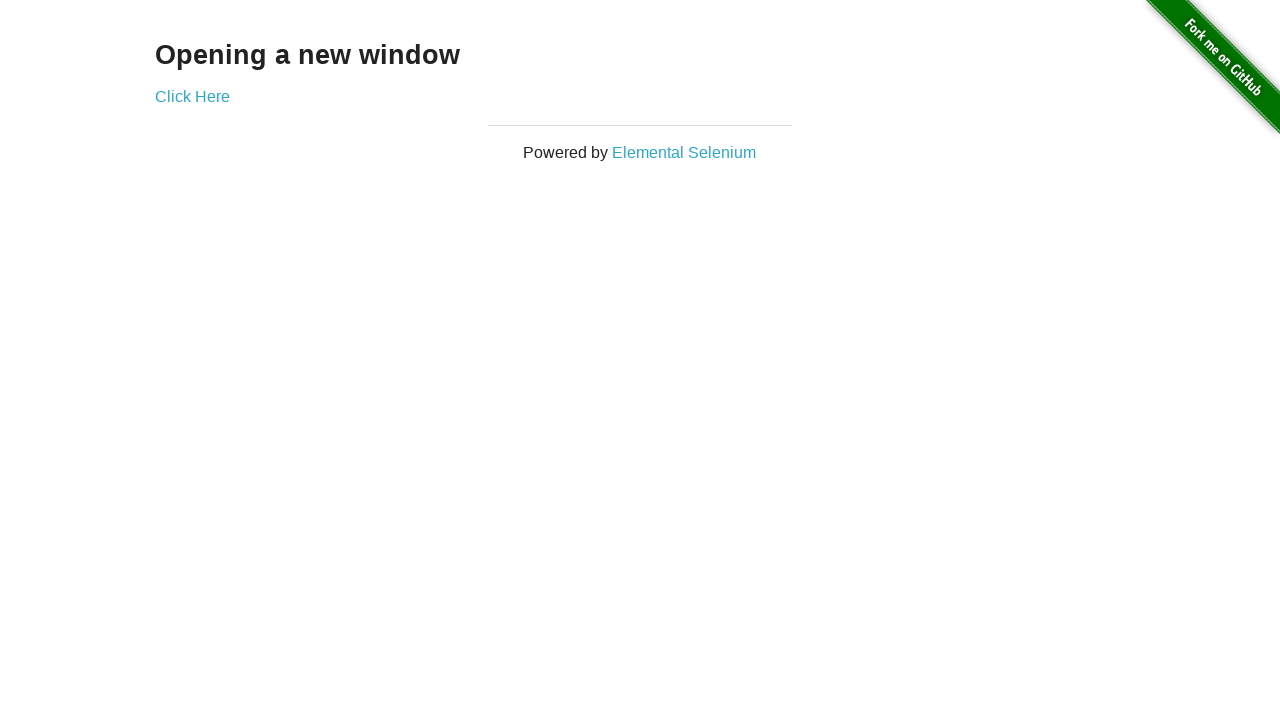

Waited for and located the 'Click Here' element on the windows page
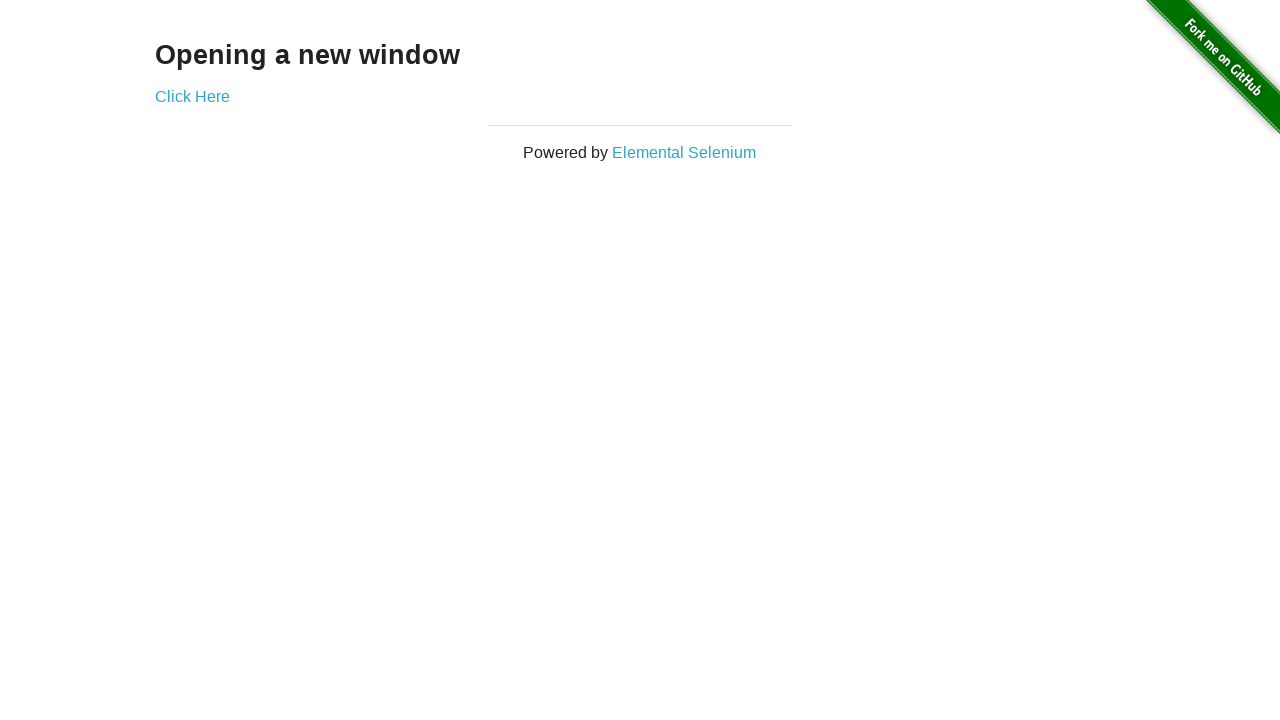

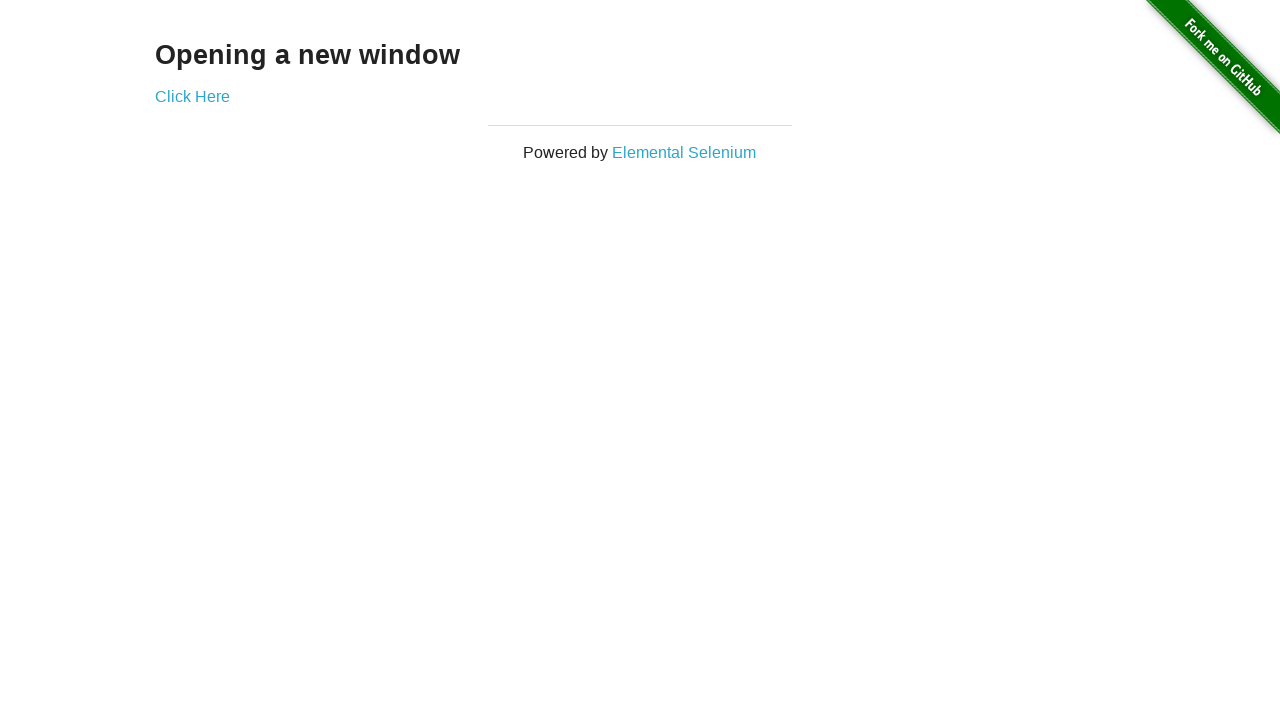